Tests Gmail account creation navigation by clicking "Create account" and using keyboard arrow keys to select an option from the dropdown menu

Starting URL: https://gmail.com/

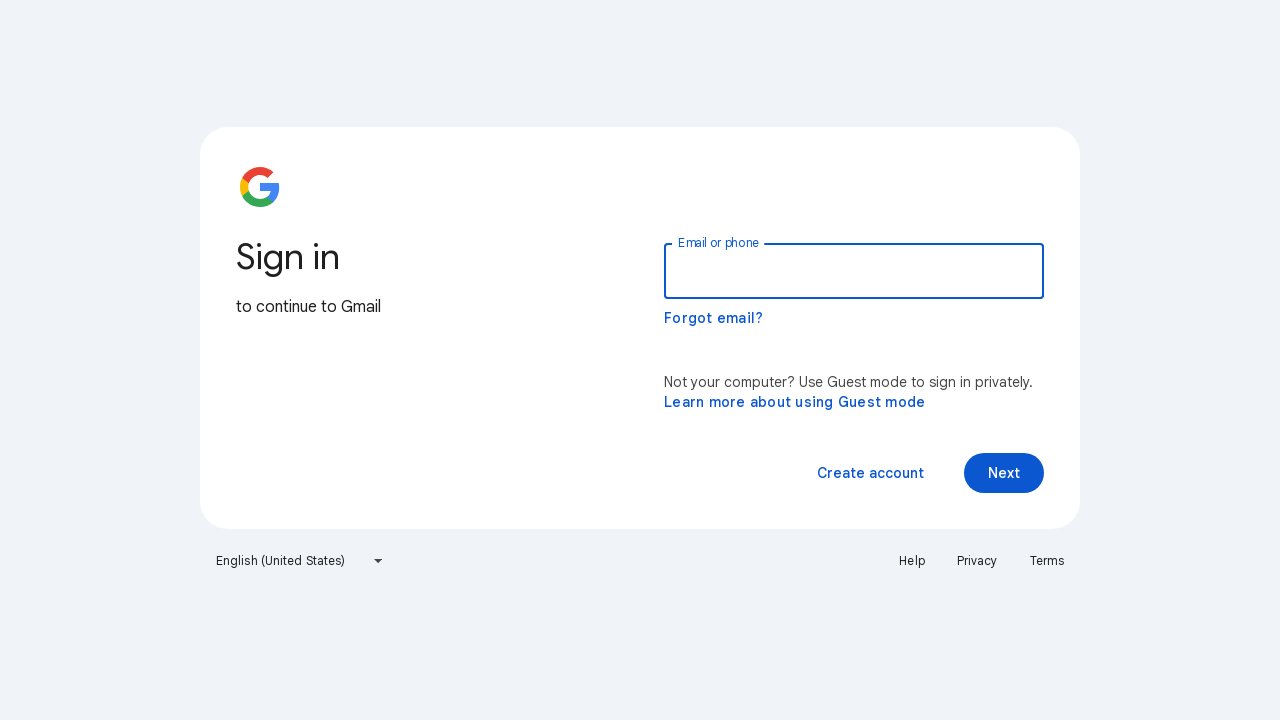

Clicked 'Create account' button at (870, 473) on xpath=//span[normalize-space()='Create account']
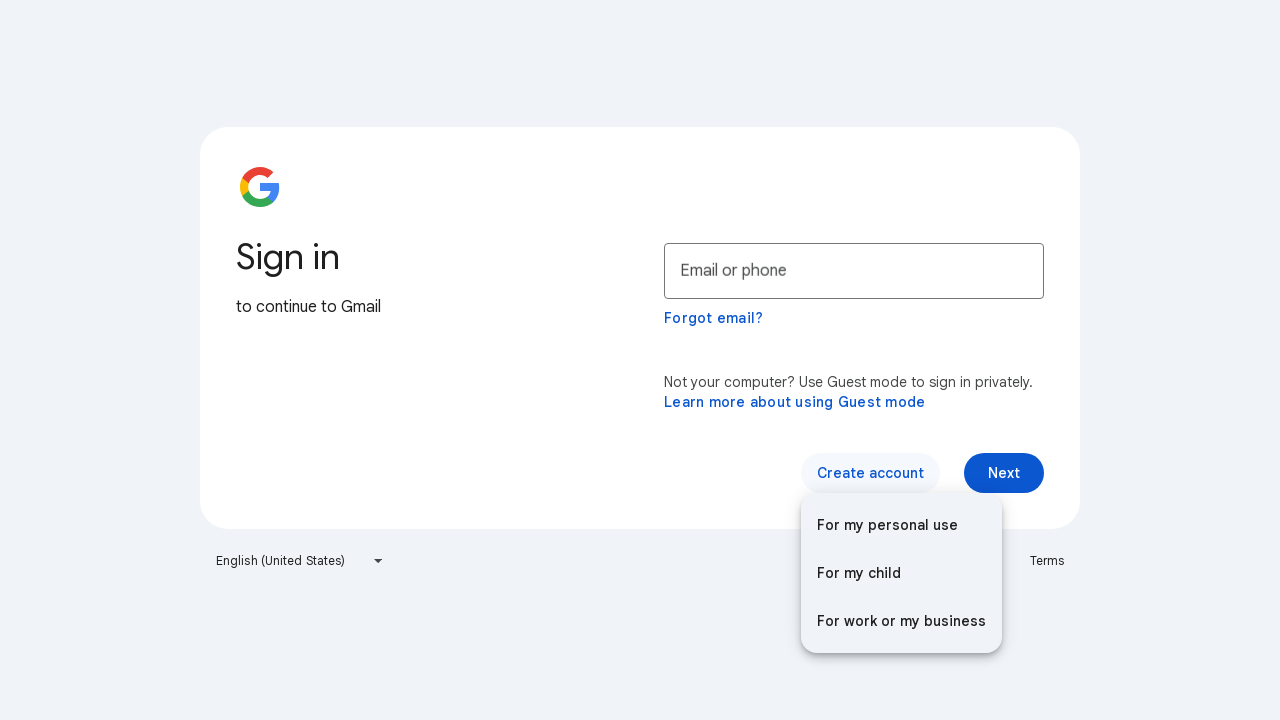

Waited for dropdown menu to appear
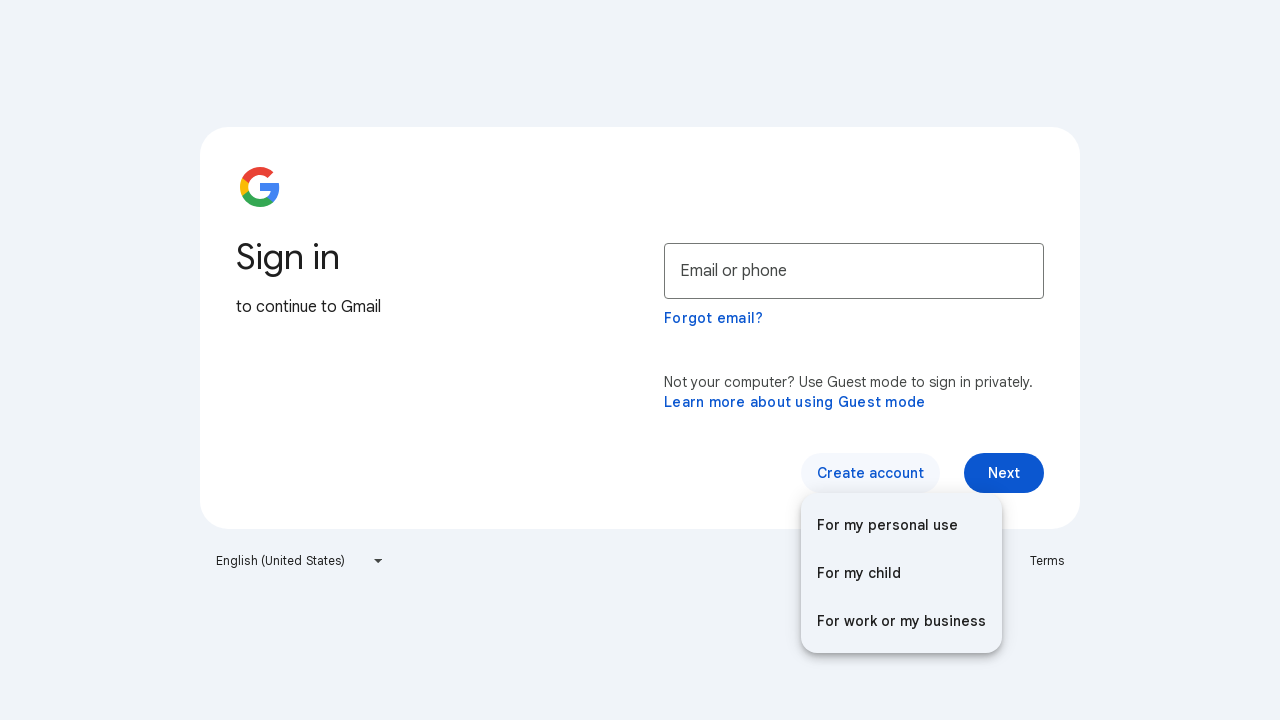

Pressed ArrowUp key (1st press)
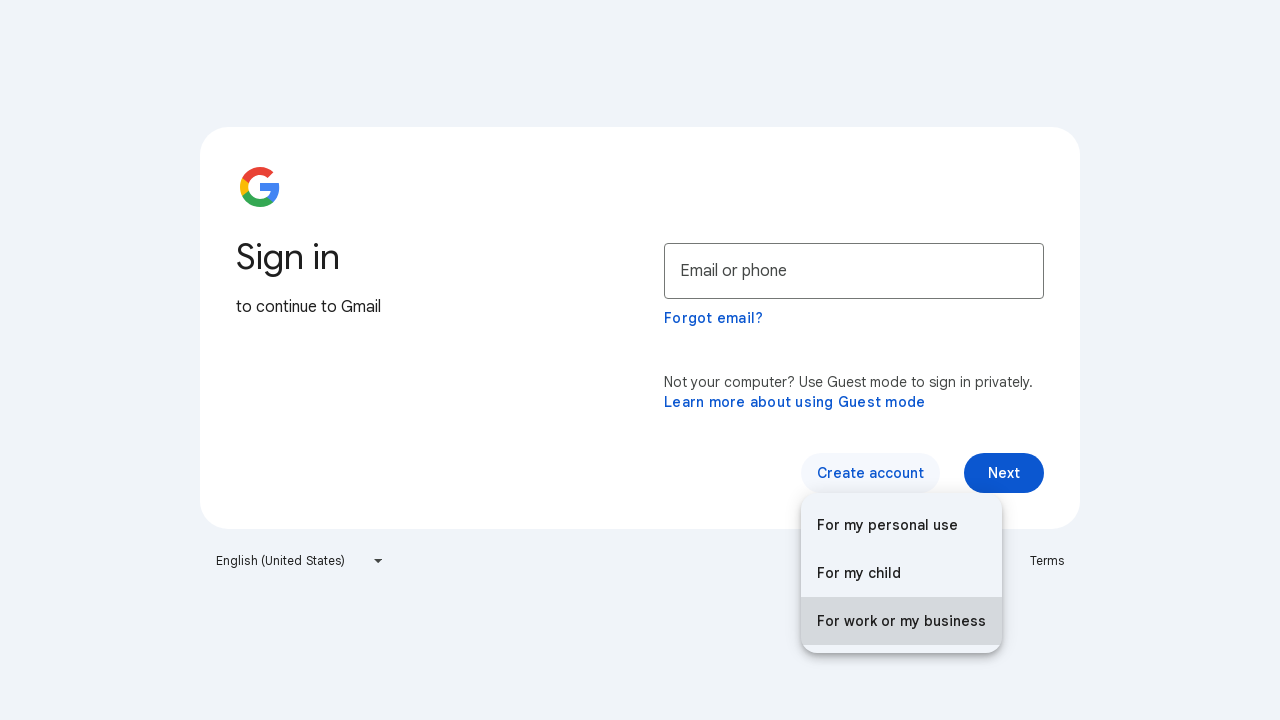

Waited after first arrow up press
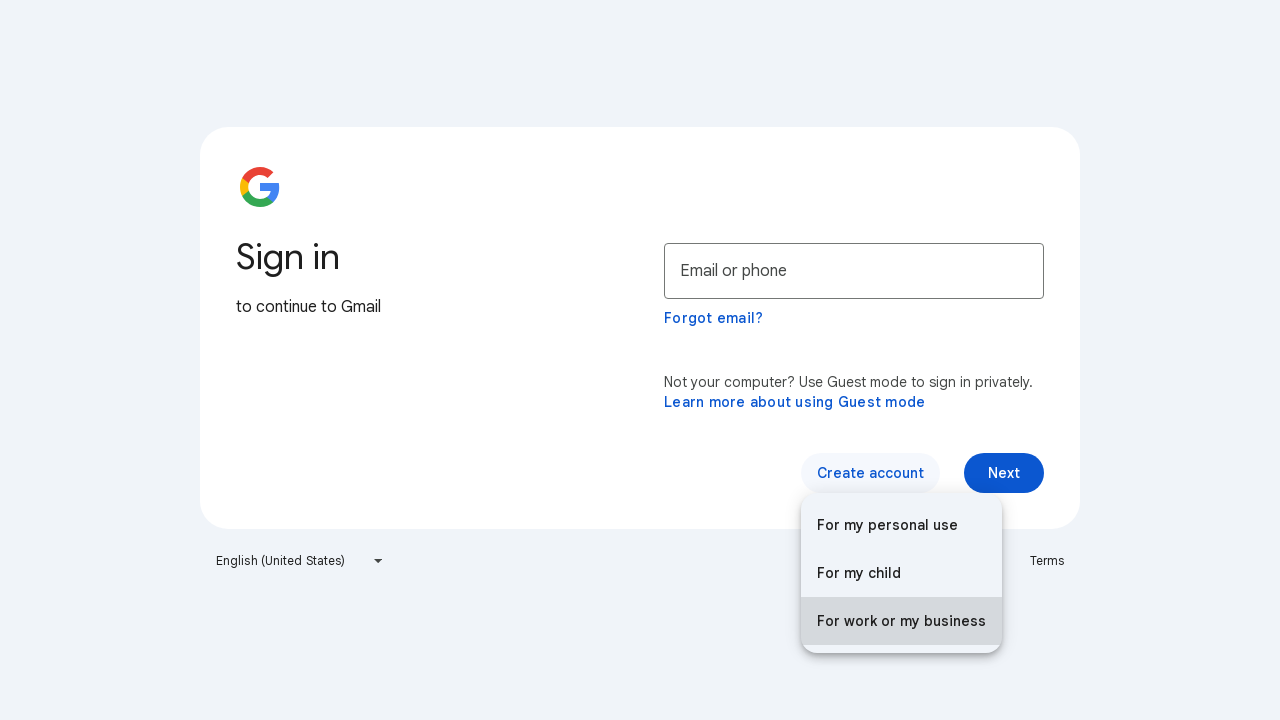

Pressed ArrowUp key (2nd press)
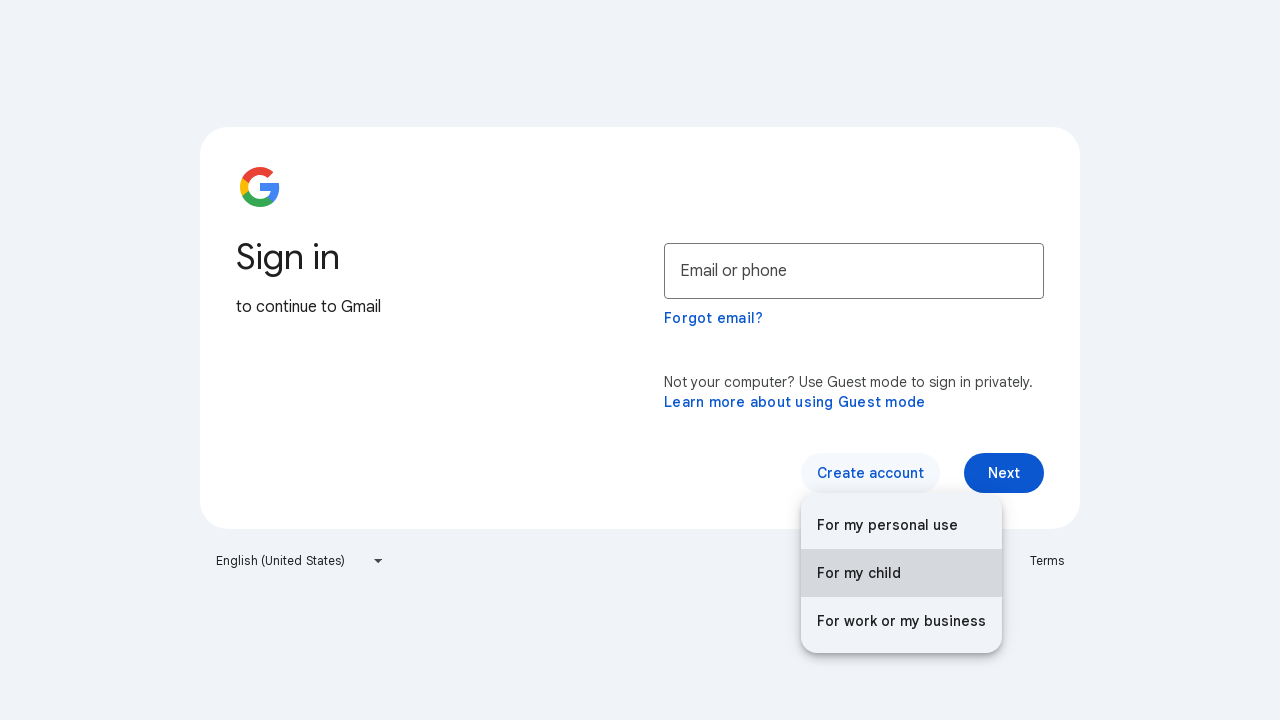

Waited after second arrow up press
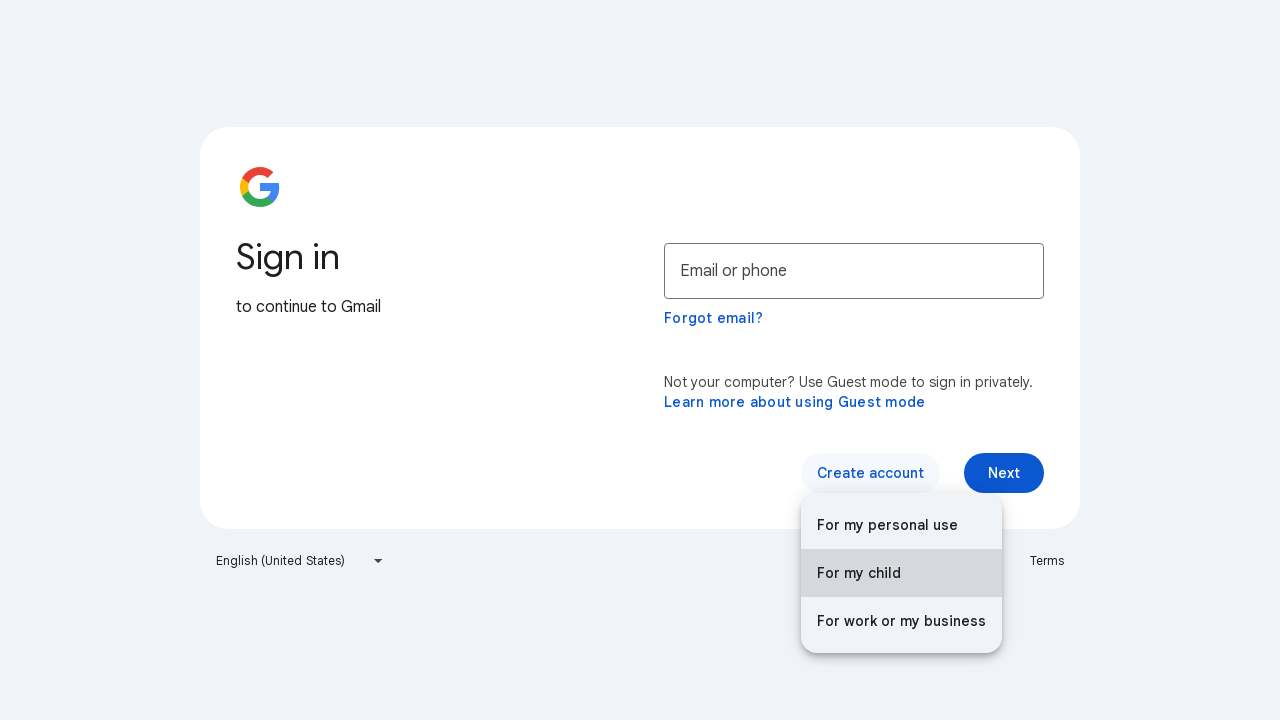

Pressed ArrowUp key (3rd press)
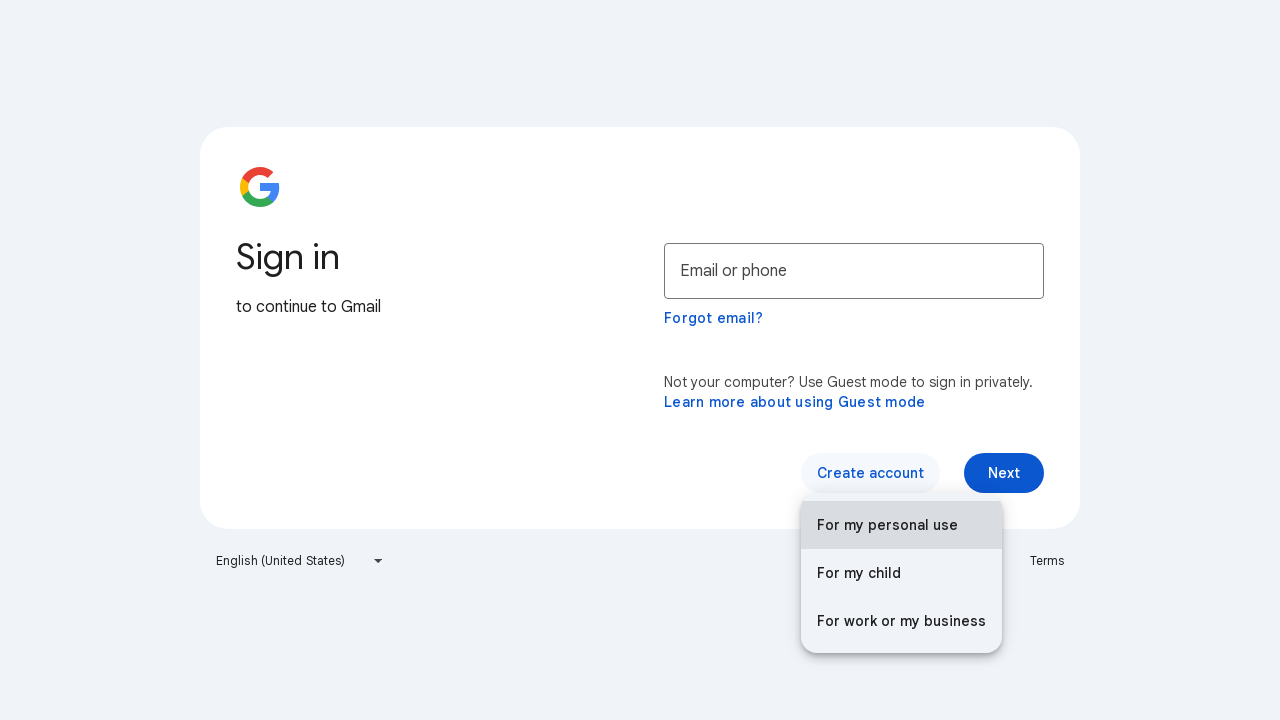

Waited after third arrow up press
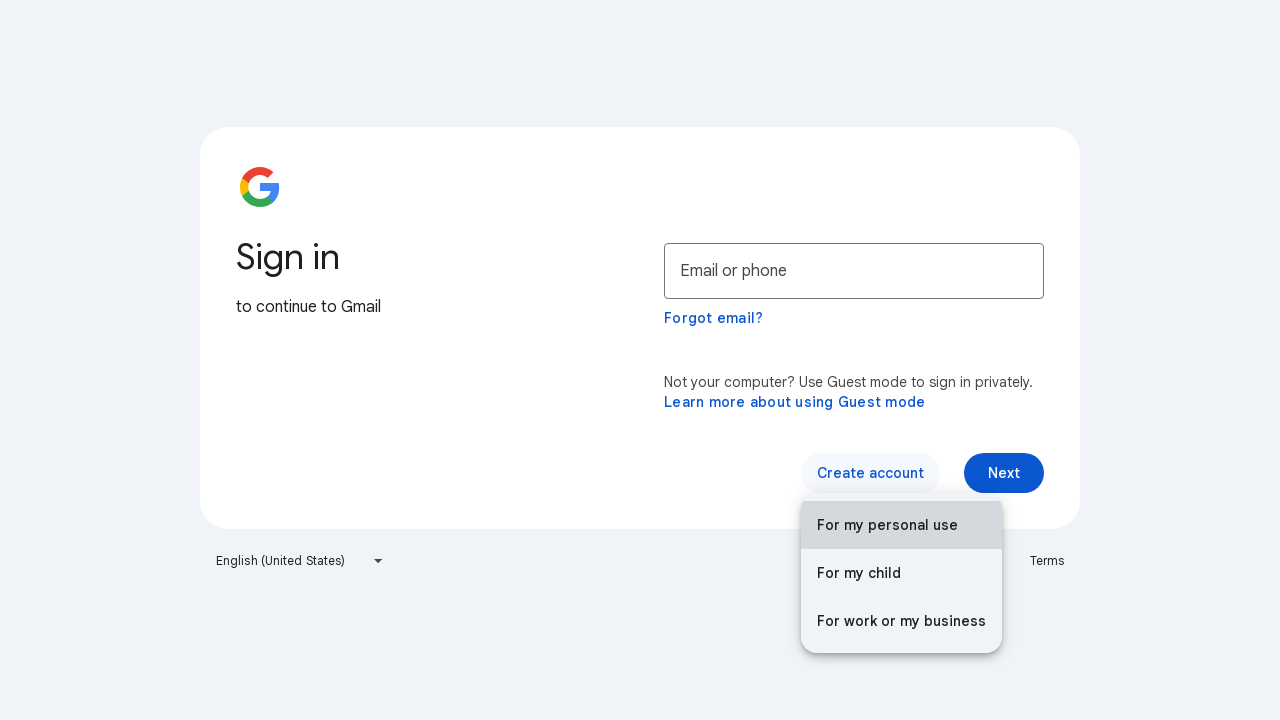

Pressed Enter to select option from dropdown
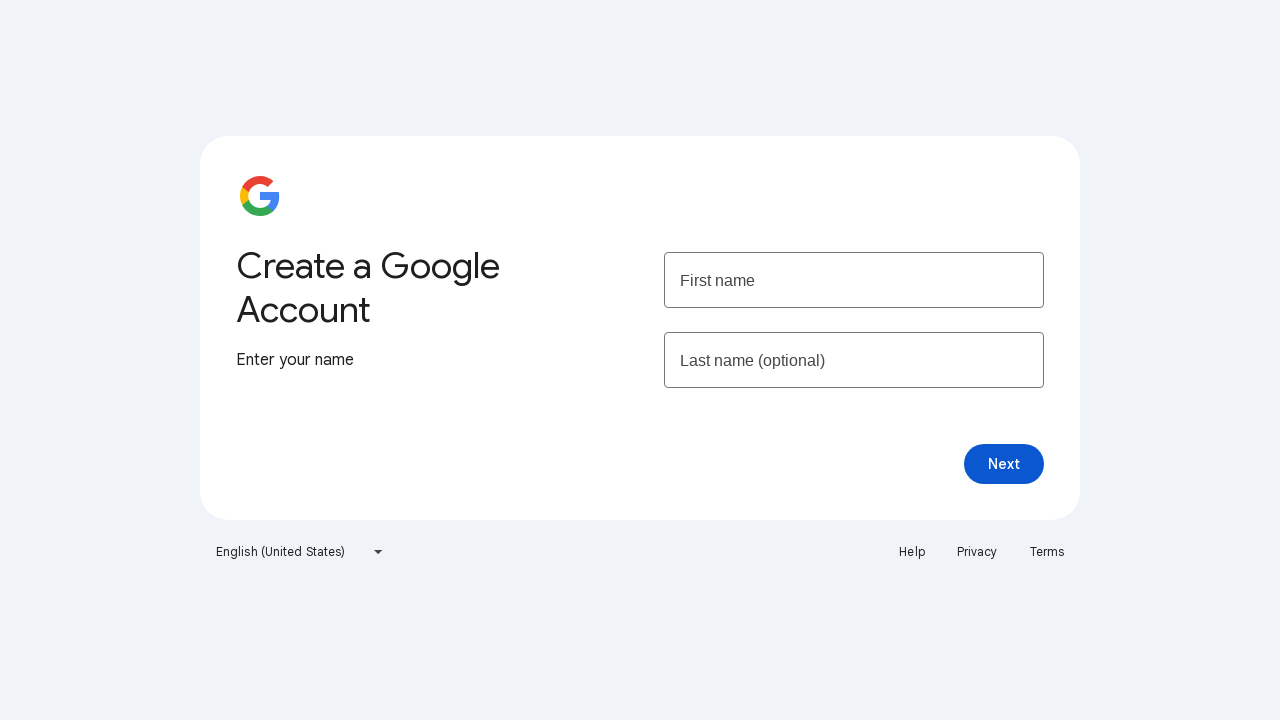

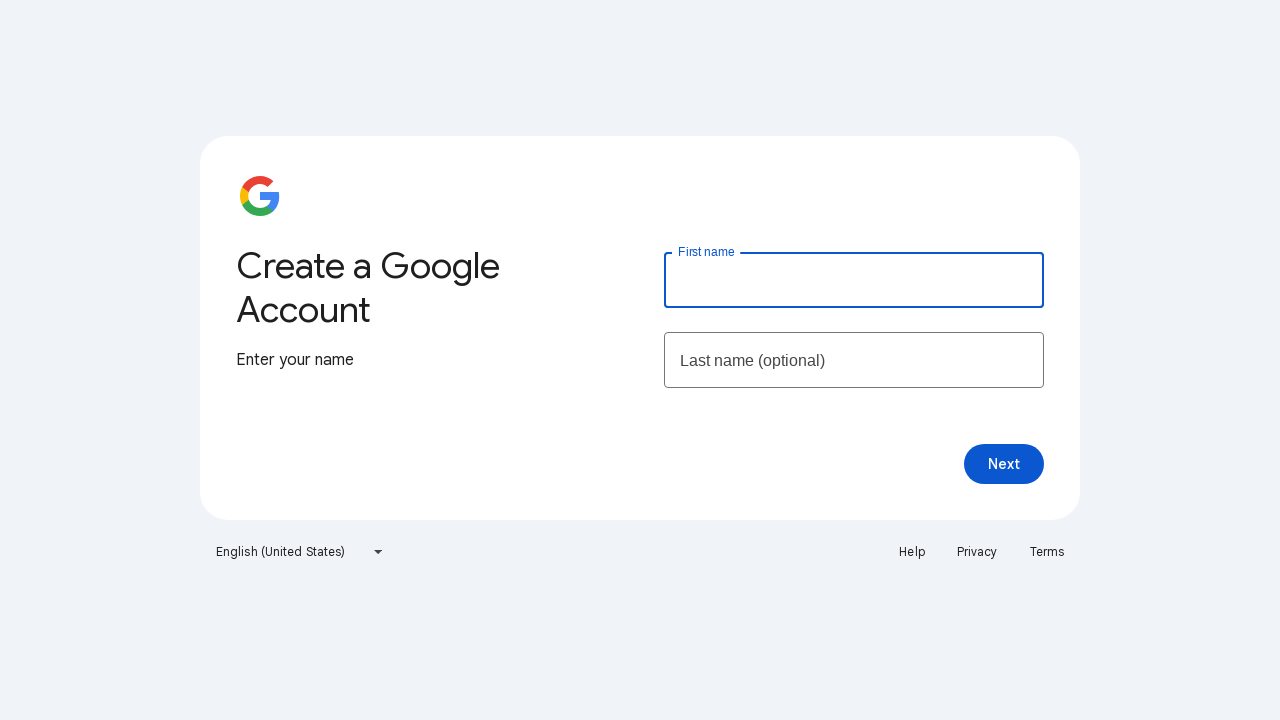